Tests different wait mechanisms on a demo page by clicking buttons that trigger delayed element appearances and filling the resulting text fields

Starting URL: https://www.hyrtutorials.com/p/waits-demo.html

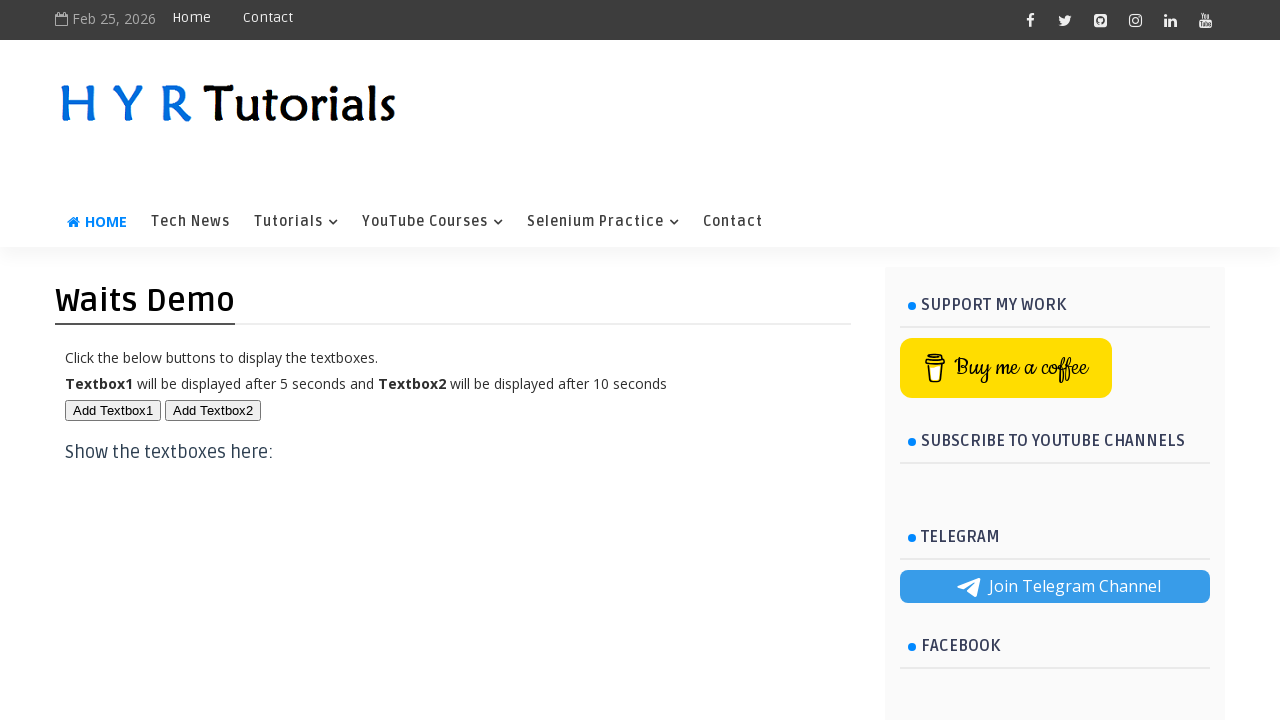

Navigated to waits demo page
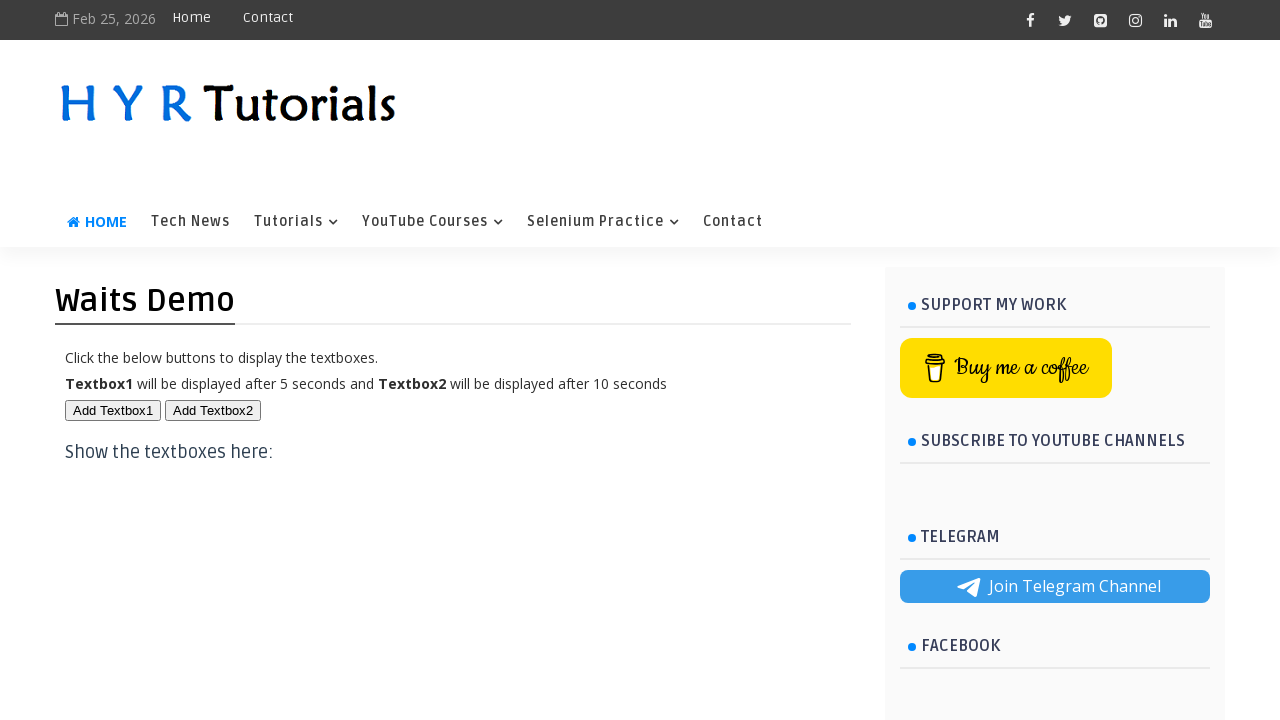

Clicked button for implicit wait test at (213, 410) on #btn2
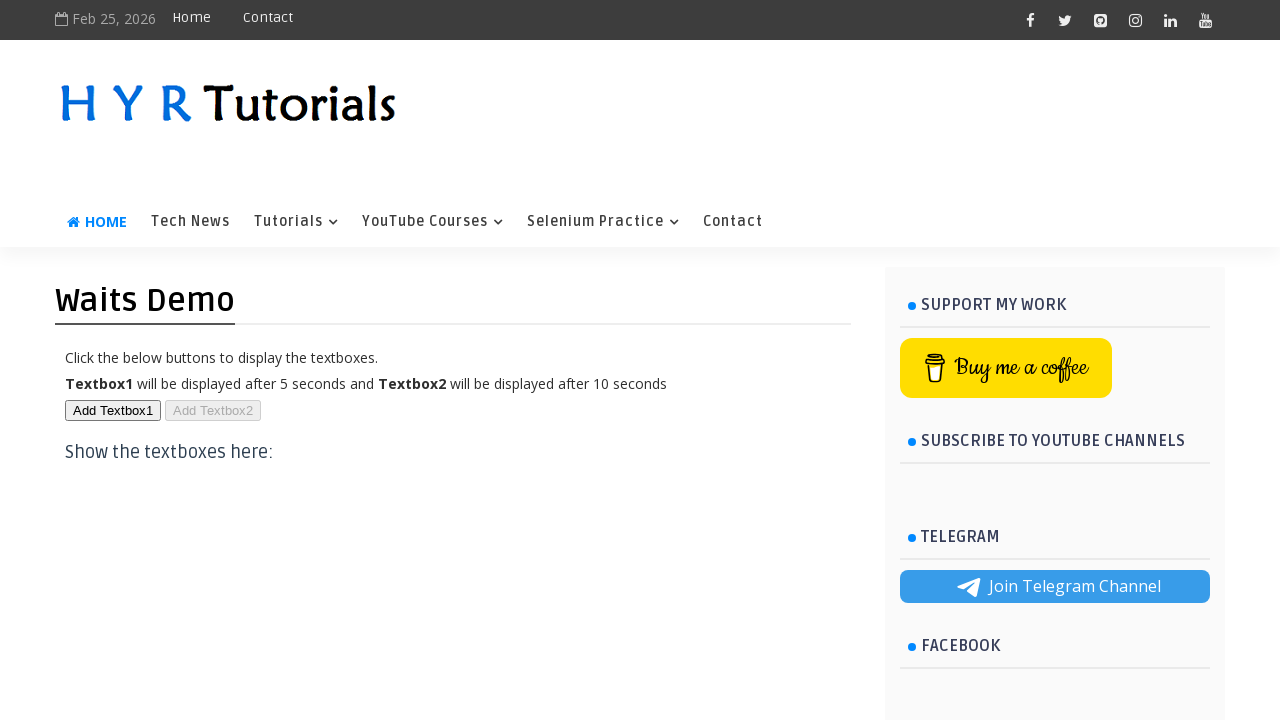

Filled text field with 'Implicit Wait' on #txt2
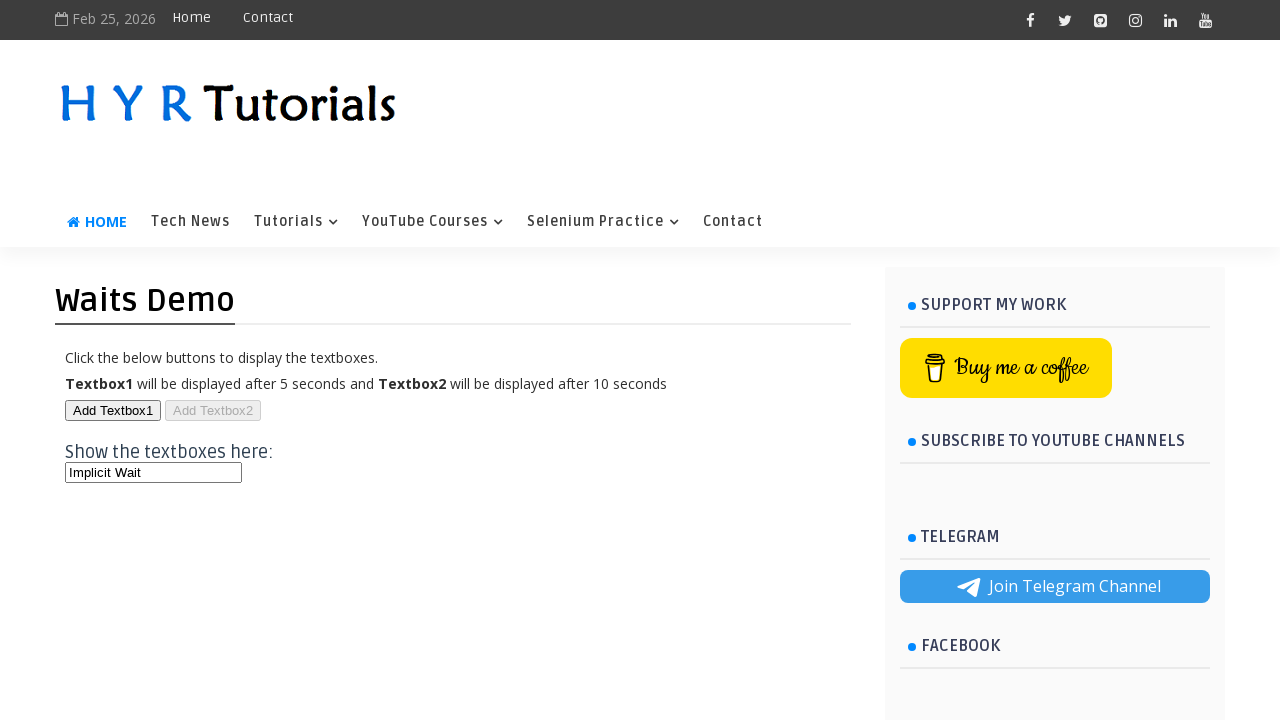

Reloaded page for next test
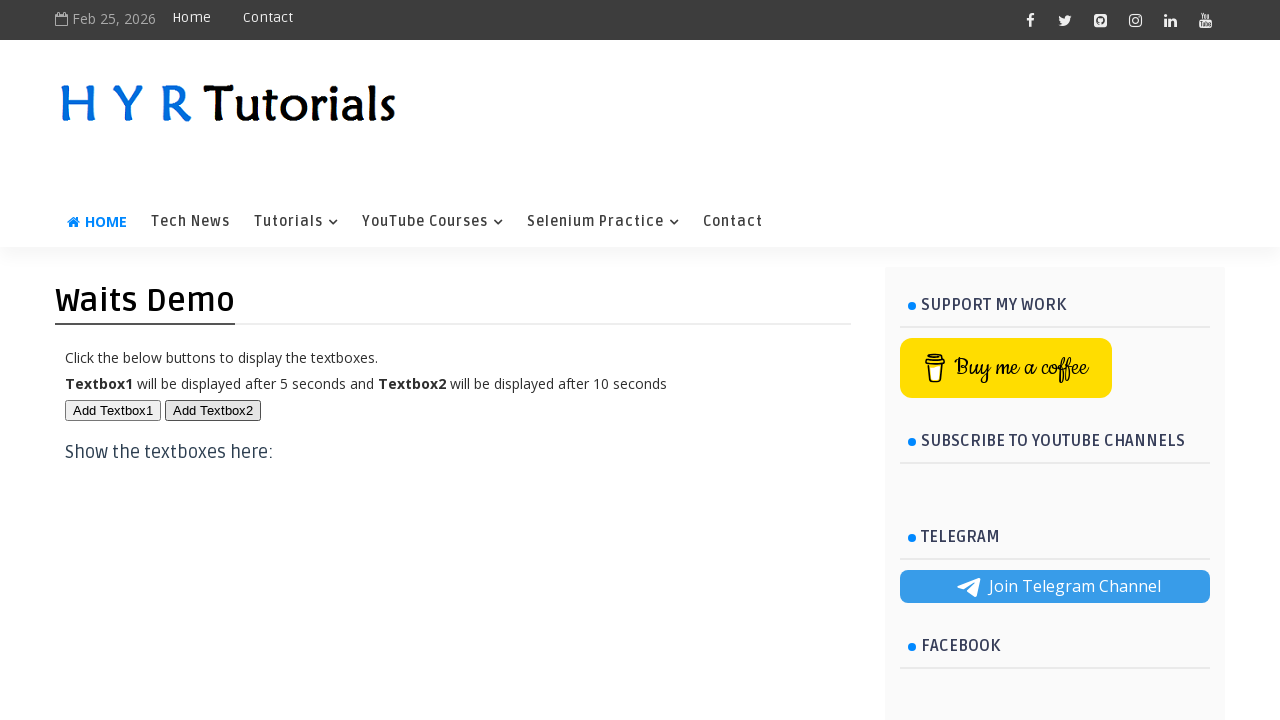

Clicked button for WebDriverWait test at (113, 410) on #btn1
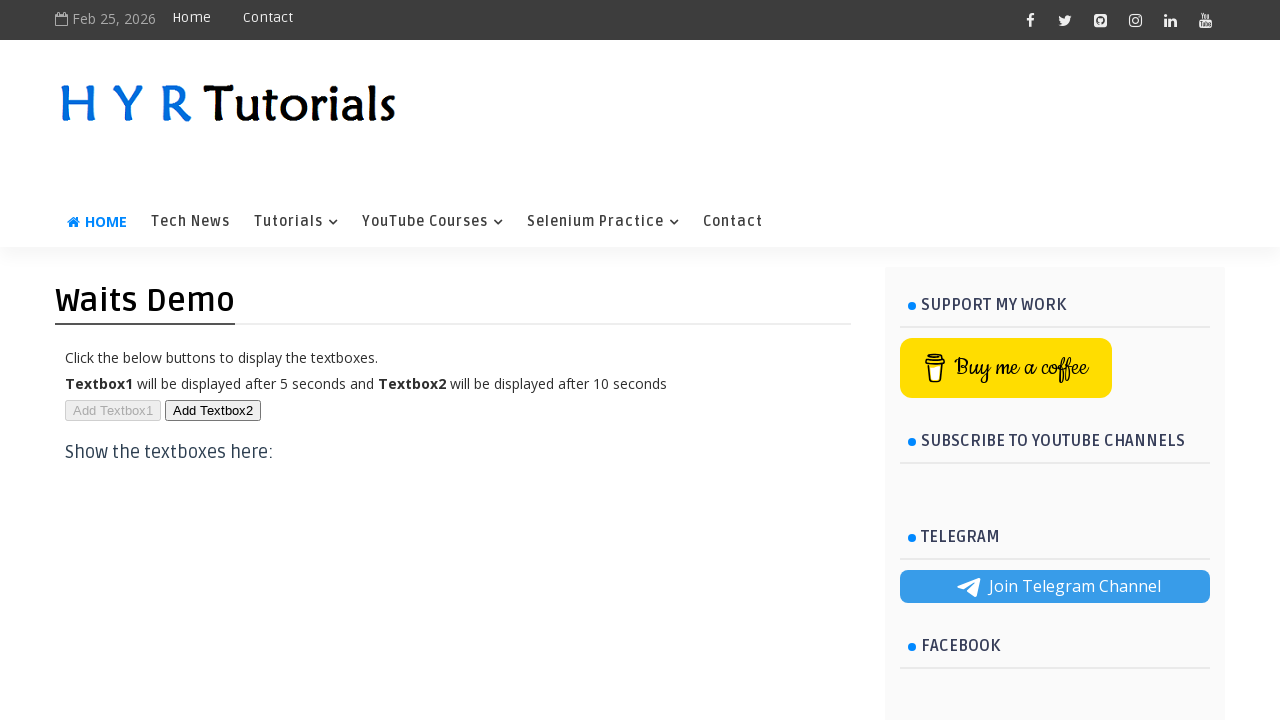

Waited for text field to become visible
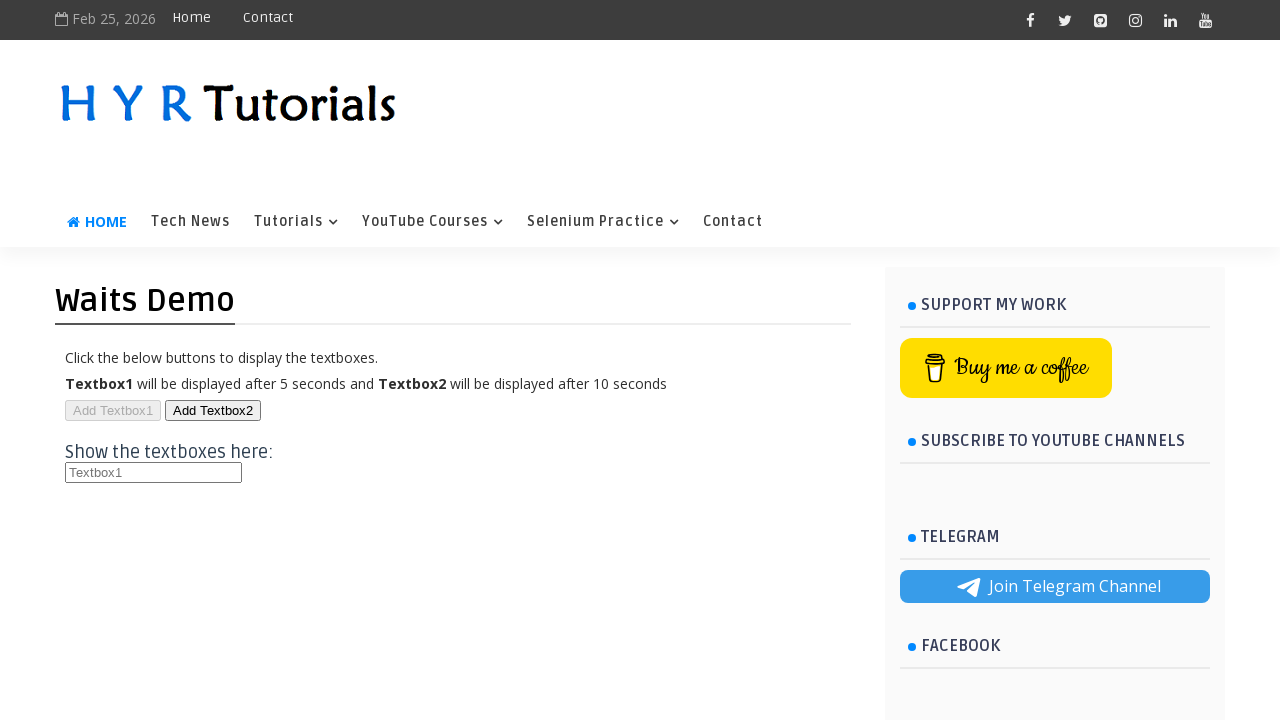

Filled text field with 'WebDriver Wait' on #txt1
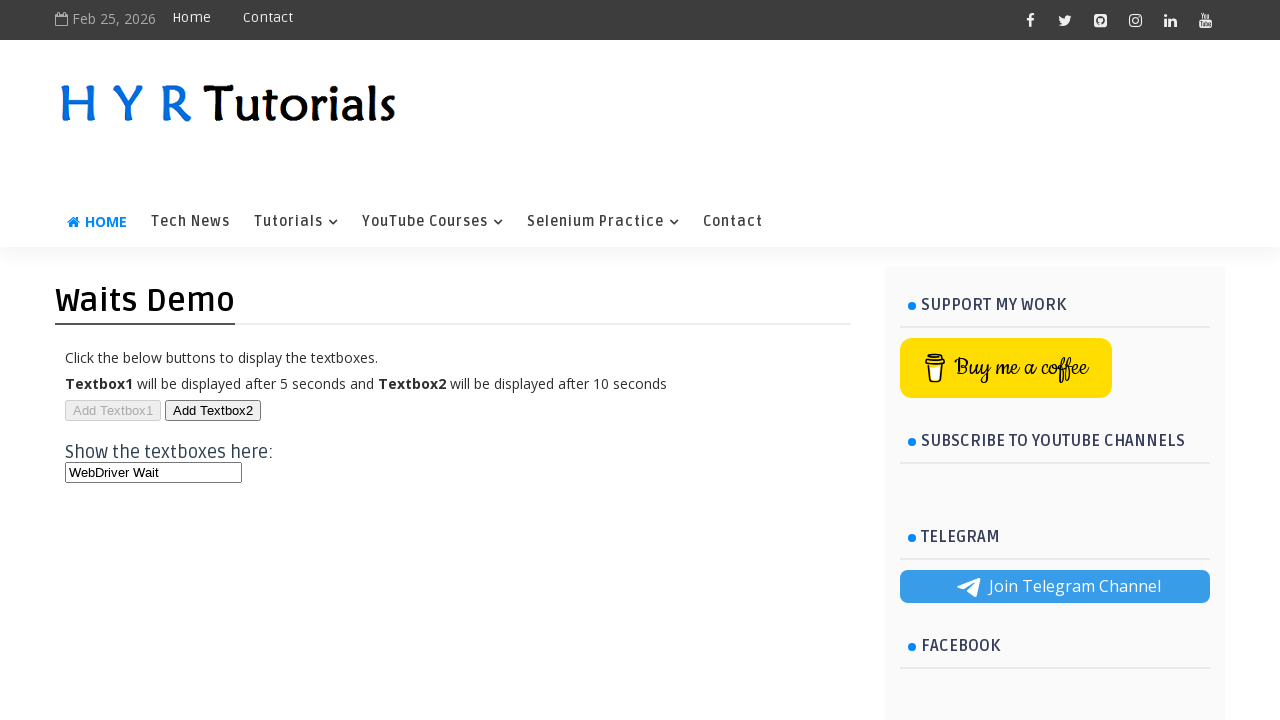

Reloaded page for next test
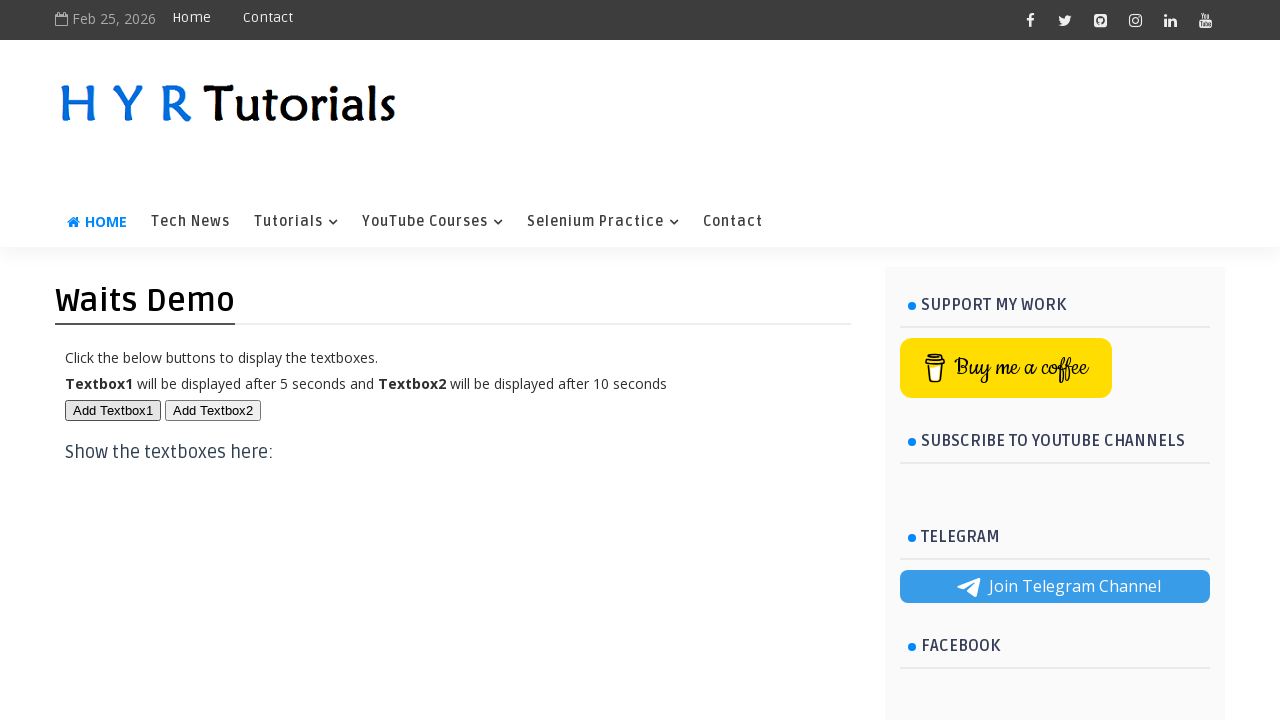

Clicked button for FluentWait test at (113, 410) on #btn1
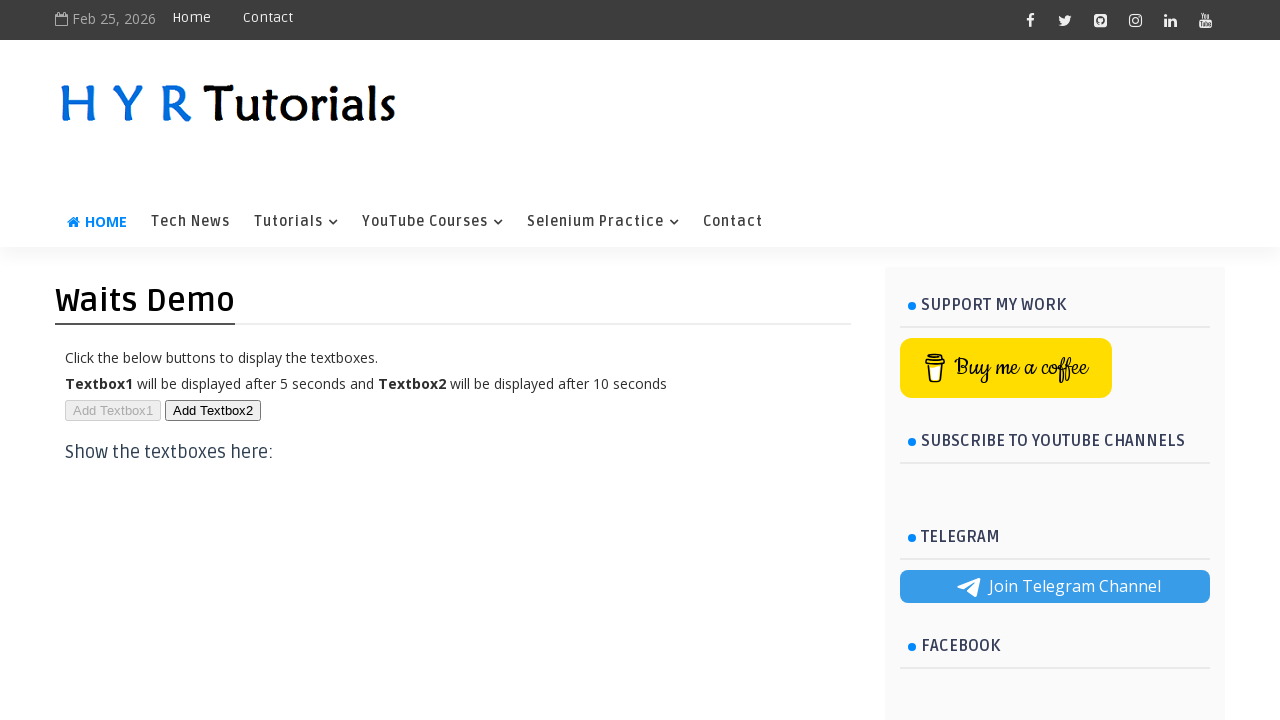

Waited for text field to become visible
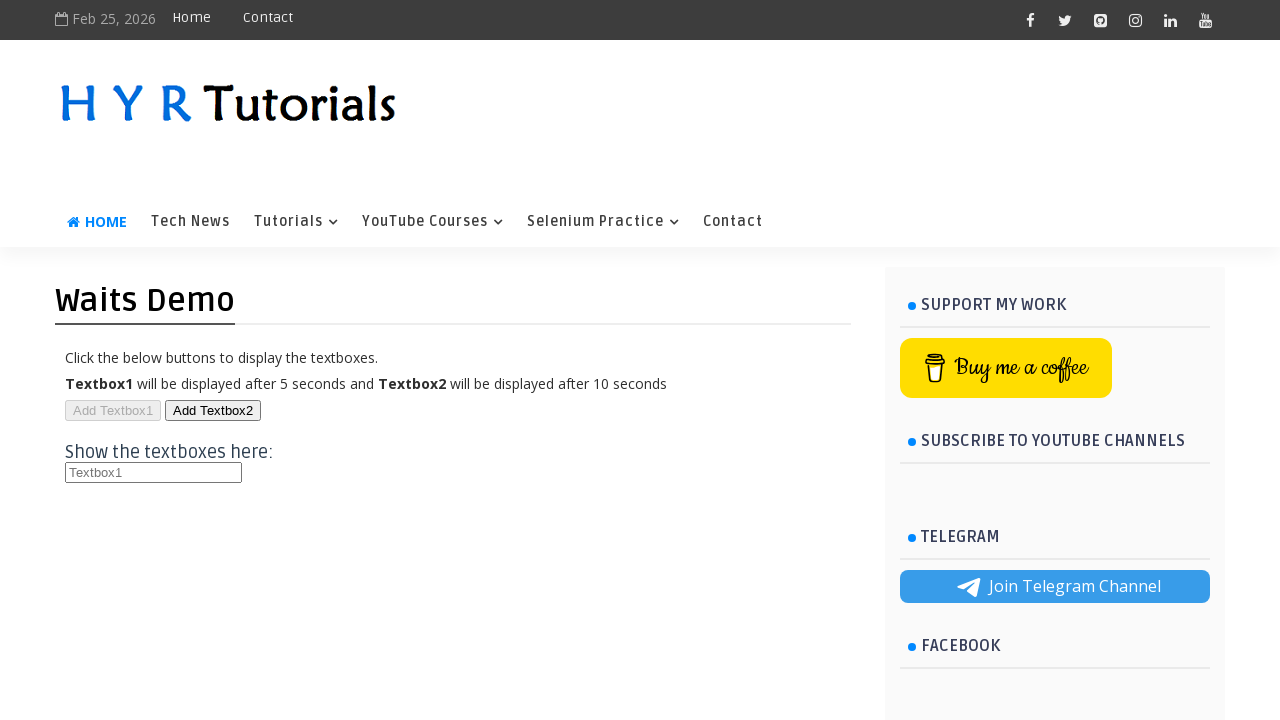

Filled text field with 'Fluent Wait' on #txt1
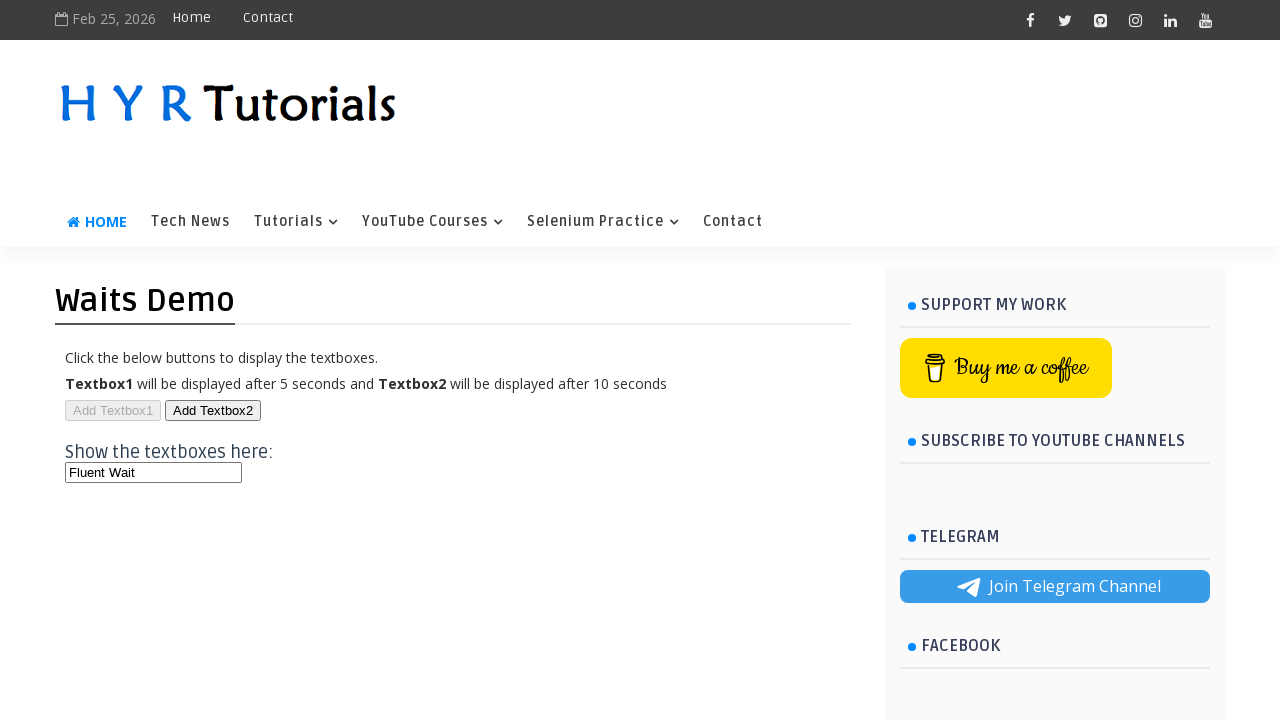

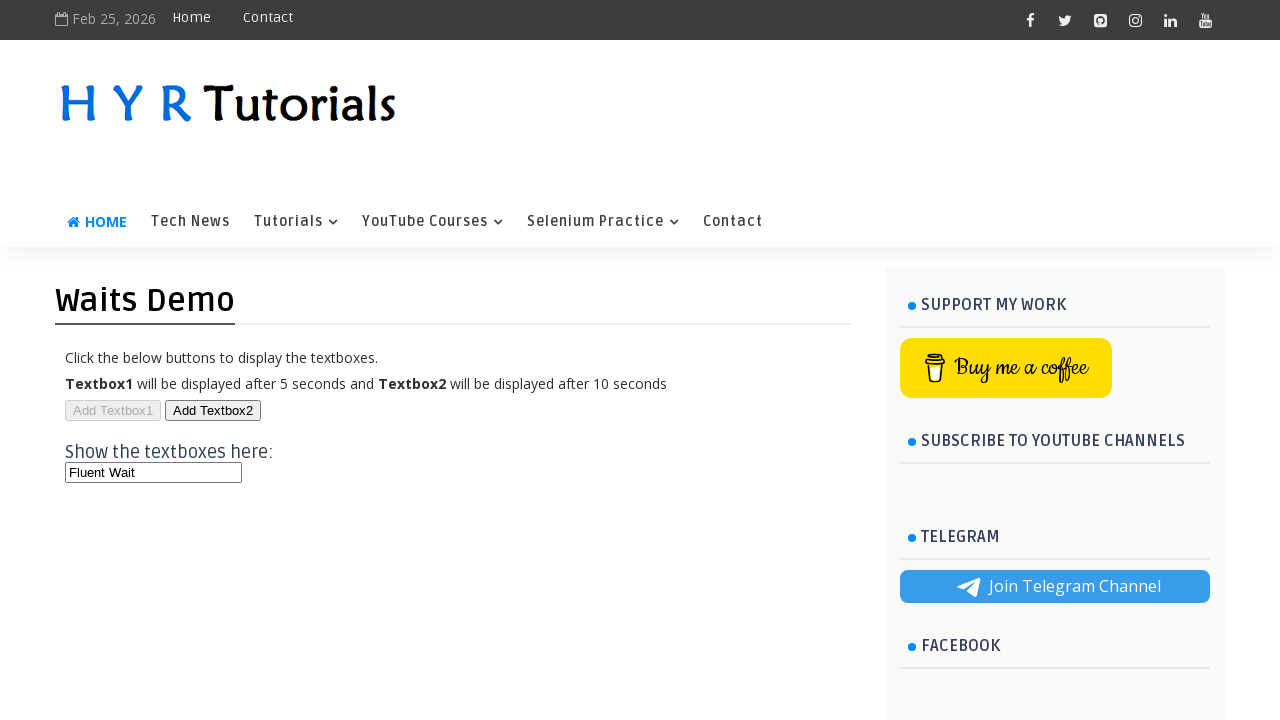